Tests search functionality by typing "selenium" in the search box using keyboard simulation and pressing Enter

Starting URL: https://anhtester.com/

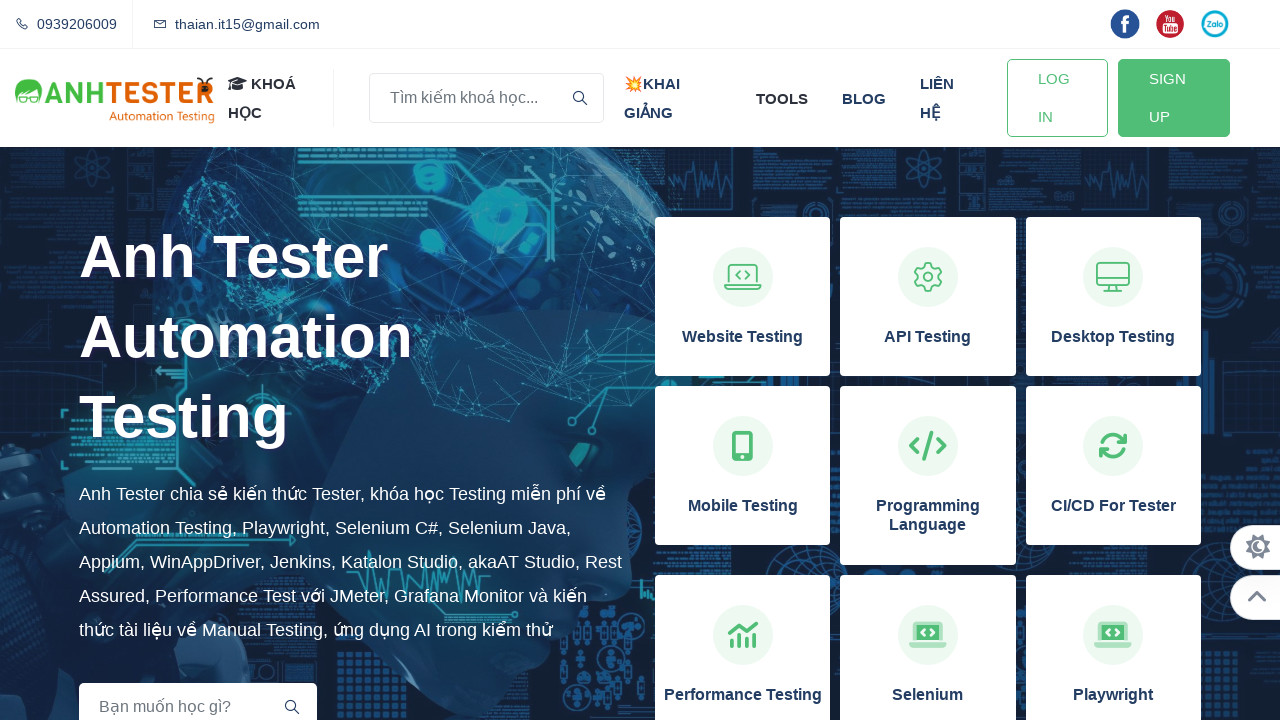

Clicked on the search input field at (486, 98) on input[name='key']
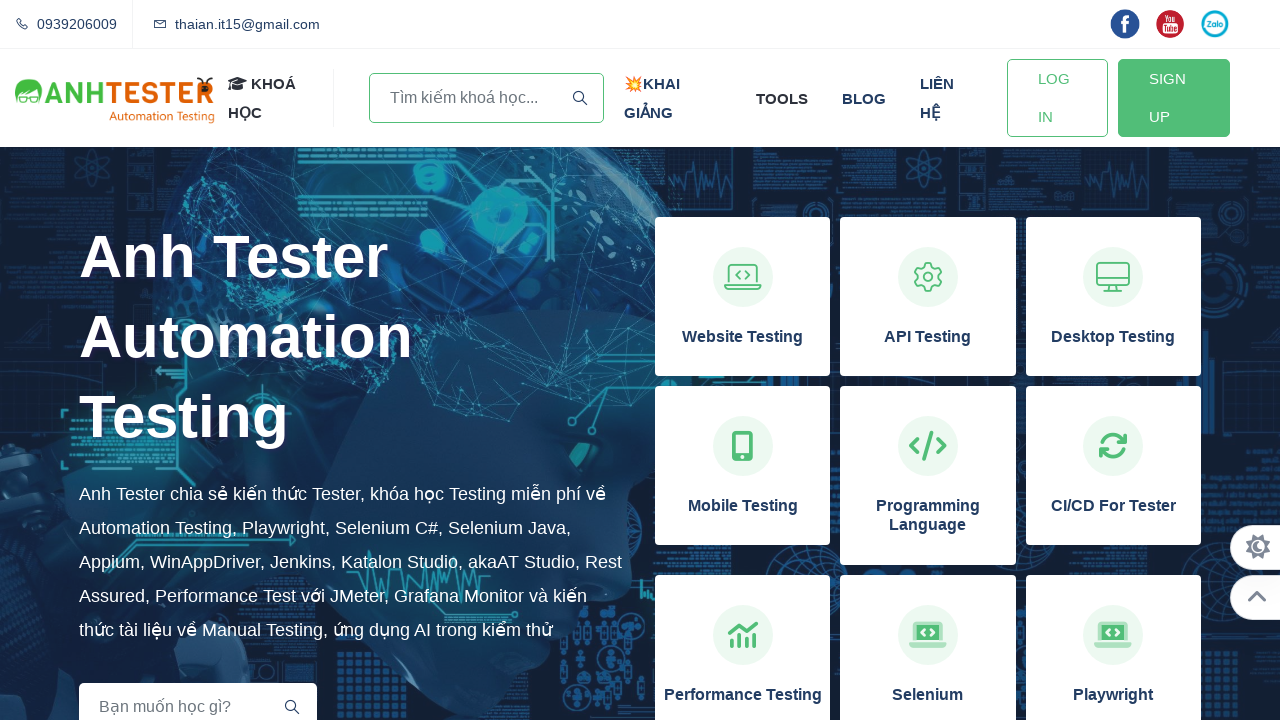

Typed 'selenium' in the search box using keyboard simulation
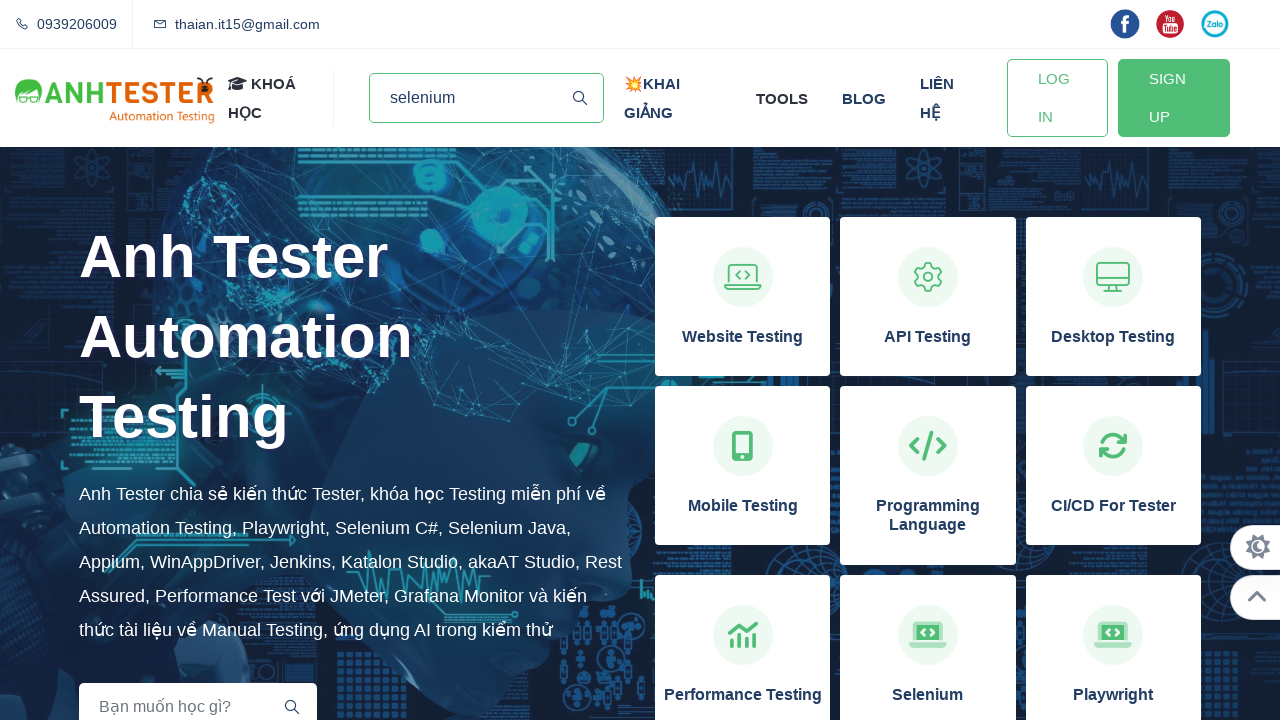

Pressed Enter to submit the search
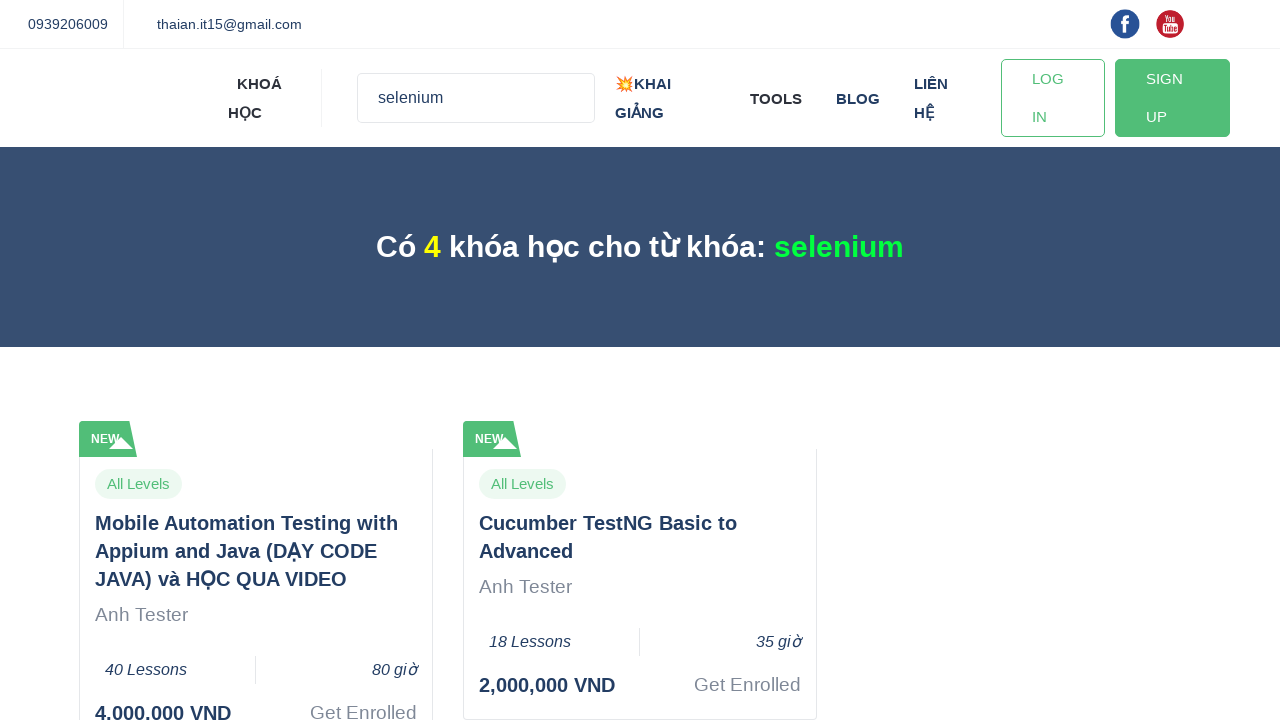

Waited for search results to load
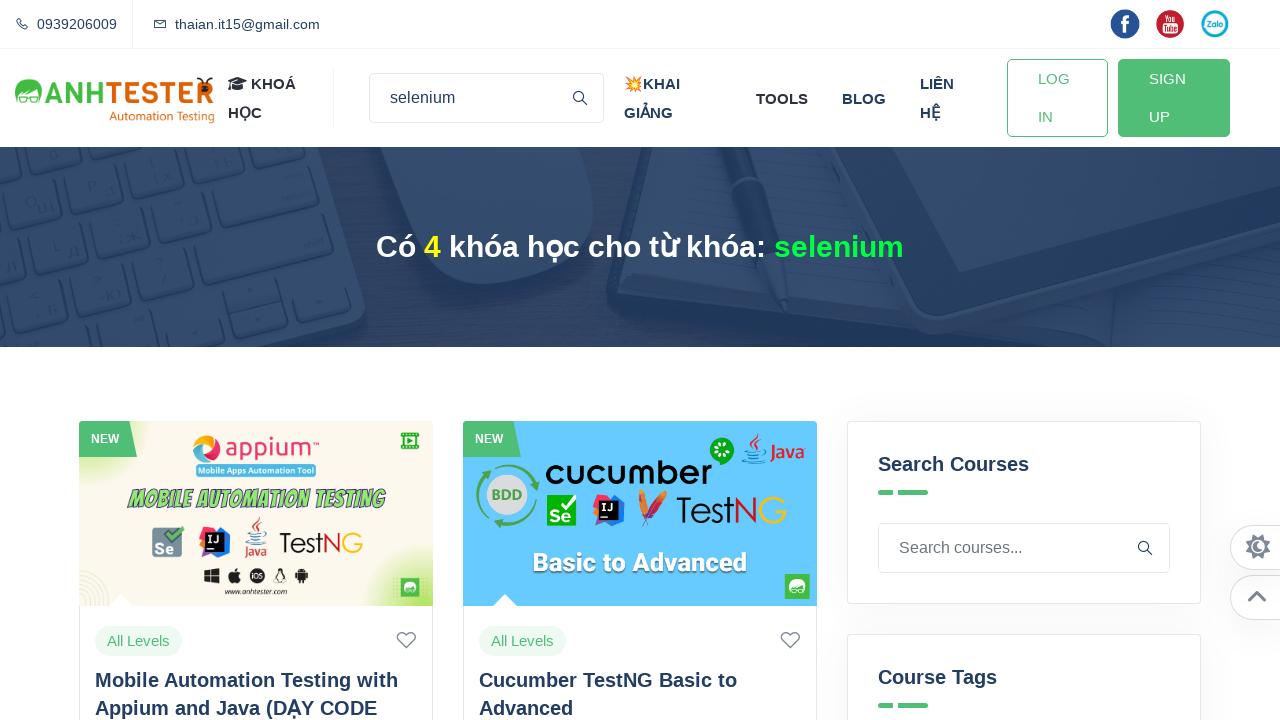

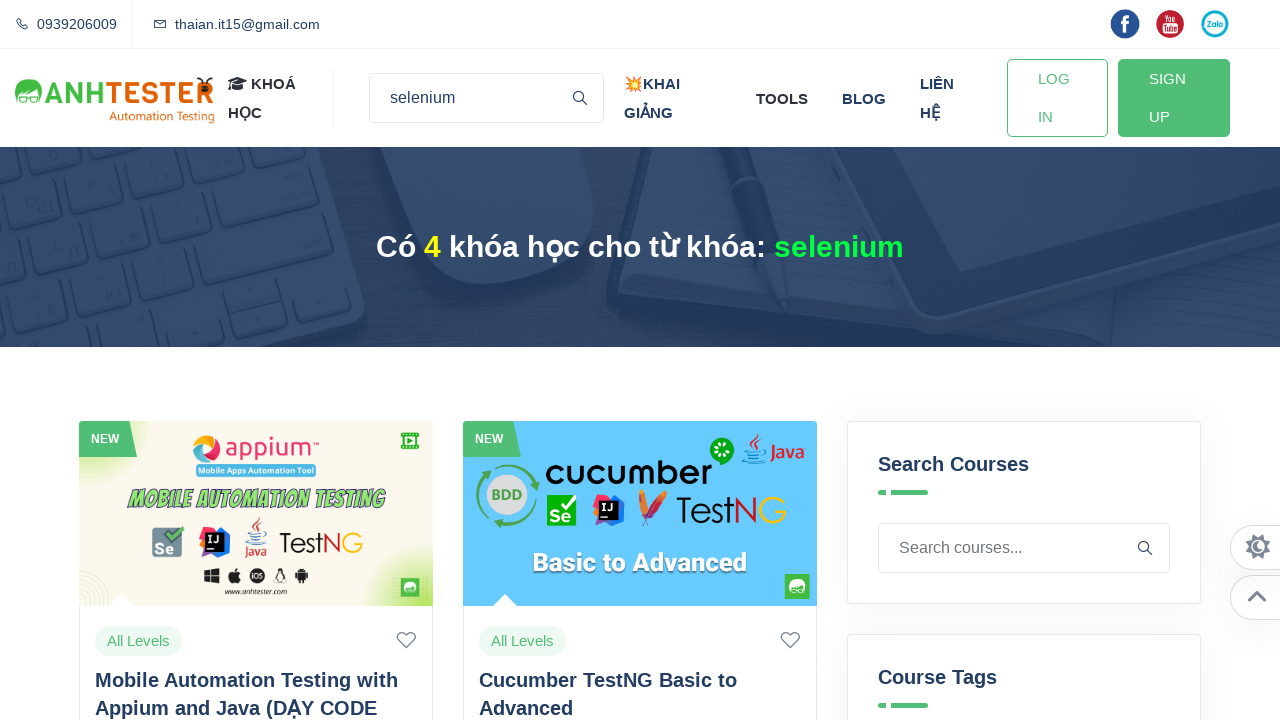